Tests date picker functionality by entering a date value and submitting it with the Enter key

Starting URL: https://formy-project.herokuapp.com/datepicker

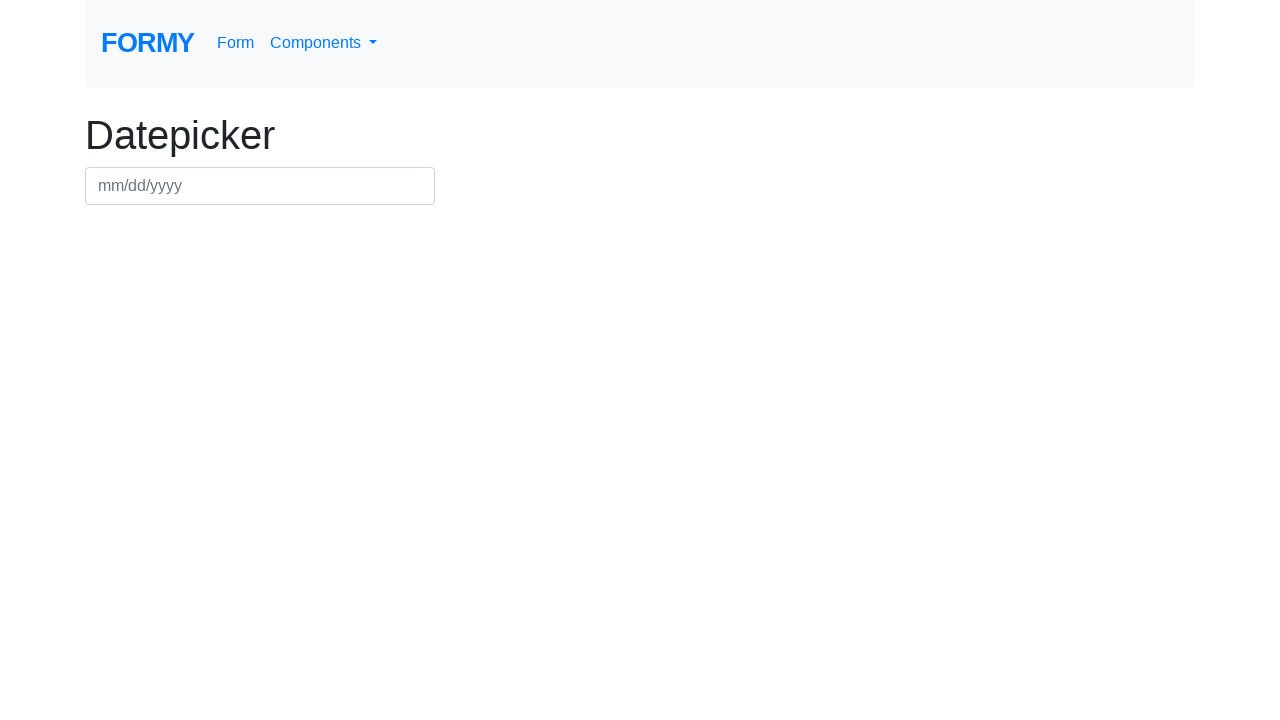

Entered date '06/13/2050' into the date picker field on #datepicker
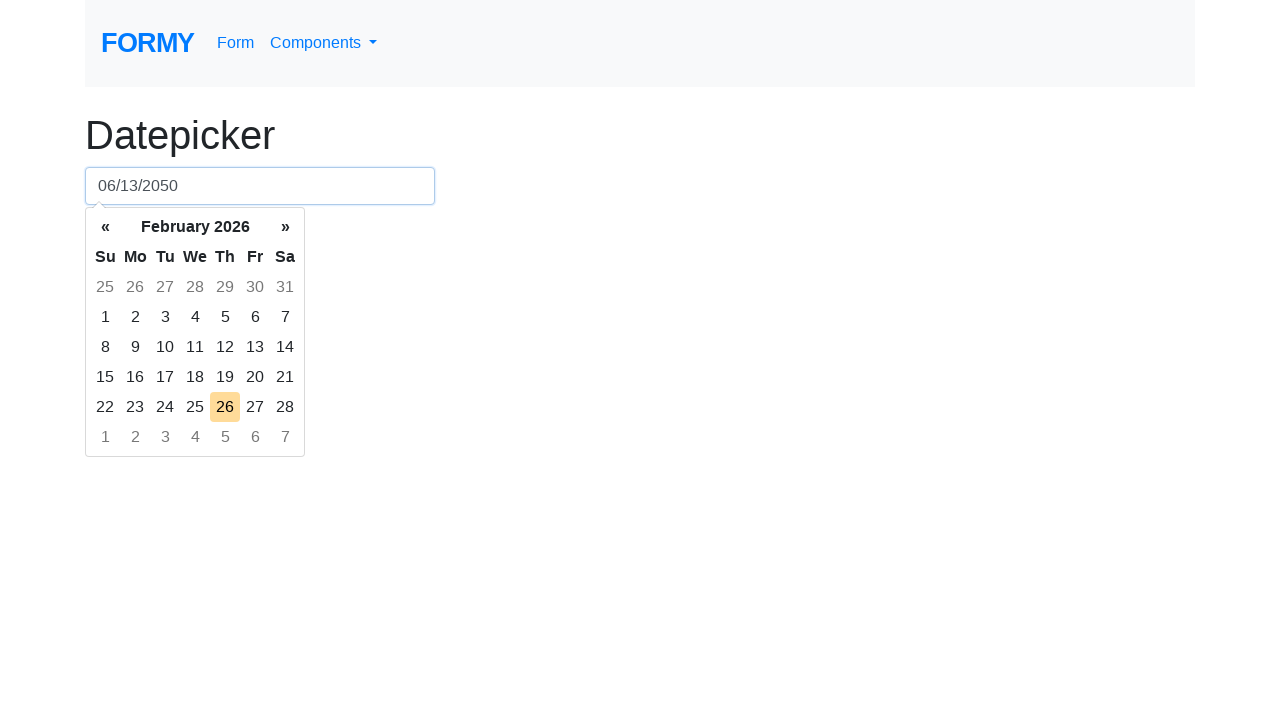

Pressed Enter key to submit the date on #datepicker
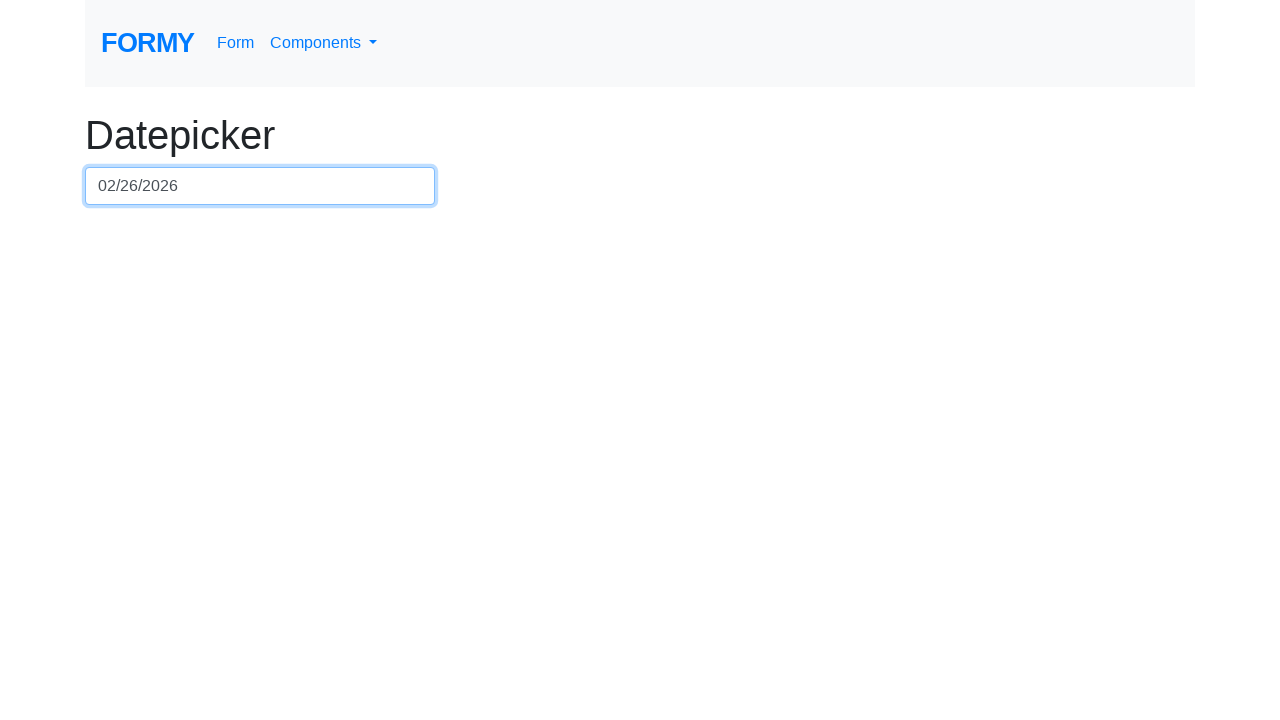

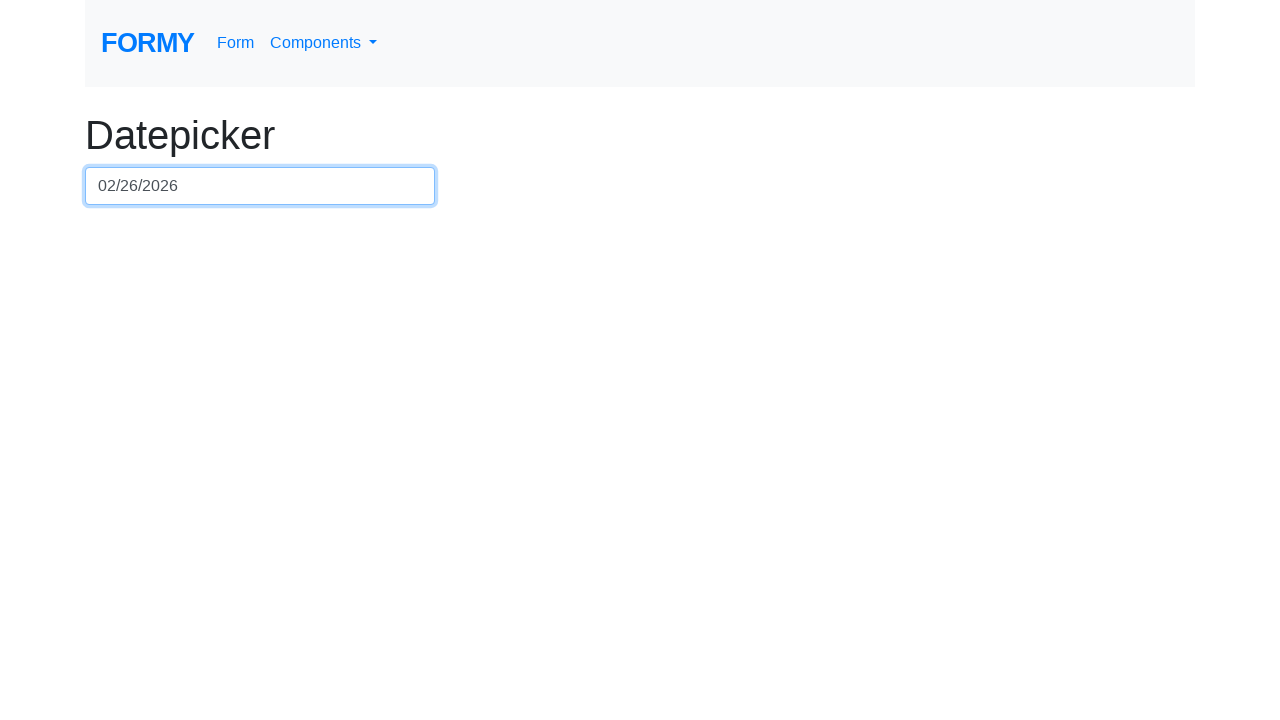